Tests executing JavaScript to return a simple string value

Starting URL: https://practise.usemango.co.uk

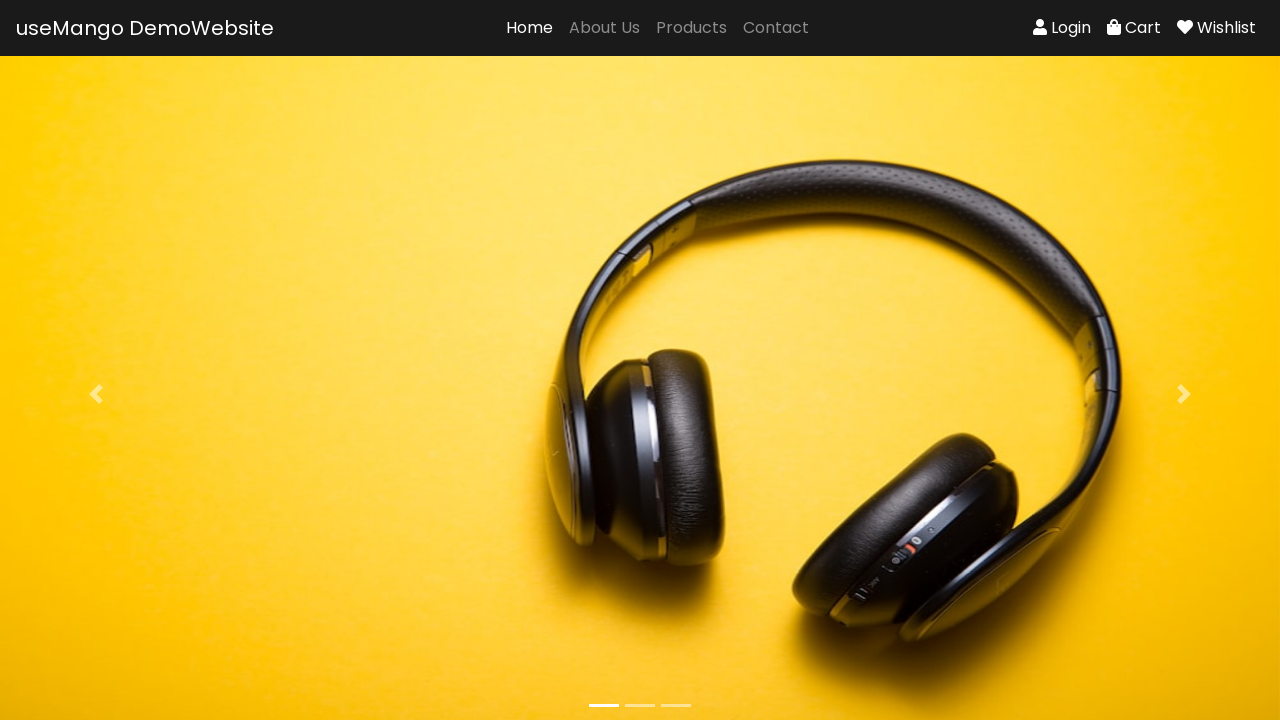

Executed JavaScript to return 'Hello, World!' string
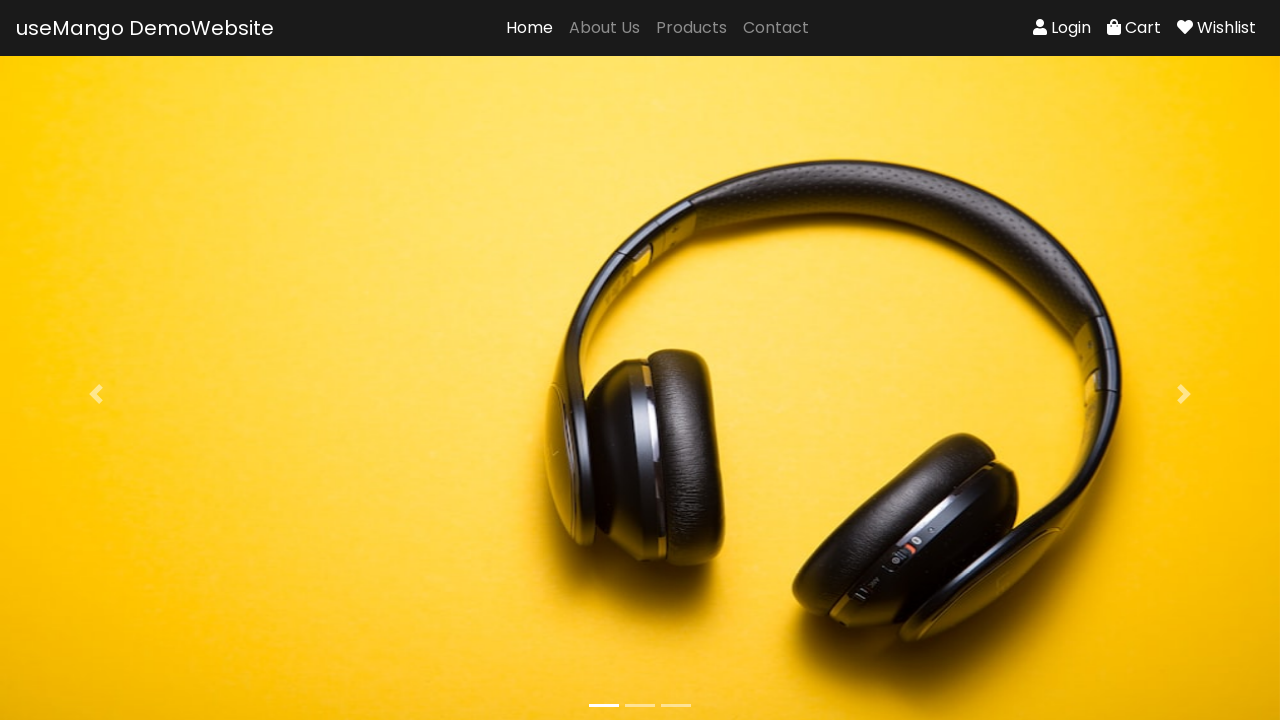

Verified JavaScript execution result matches expected value
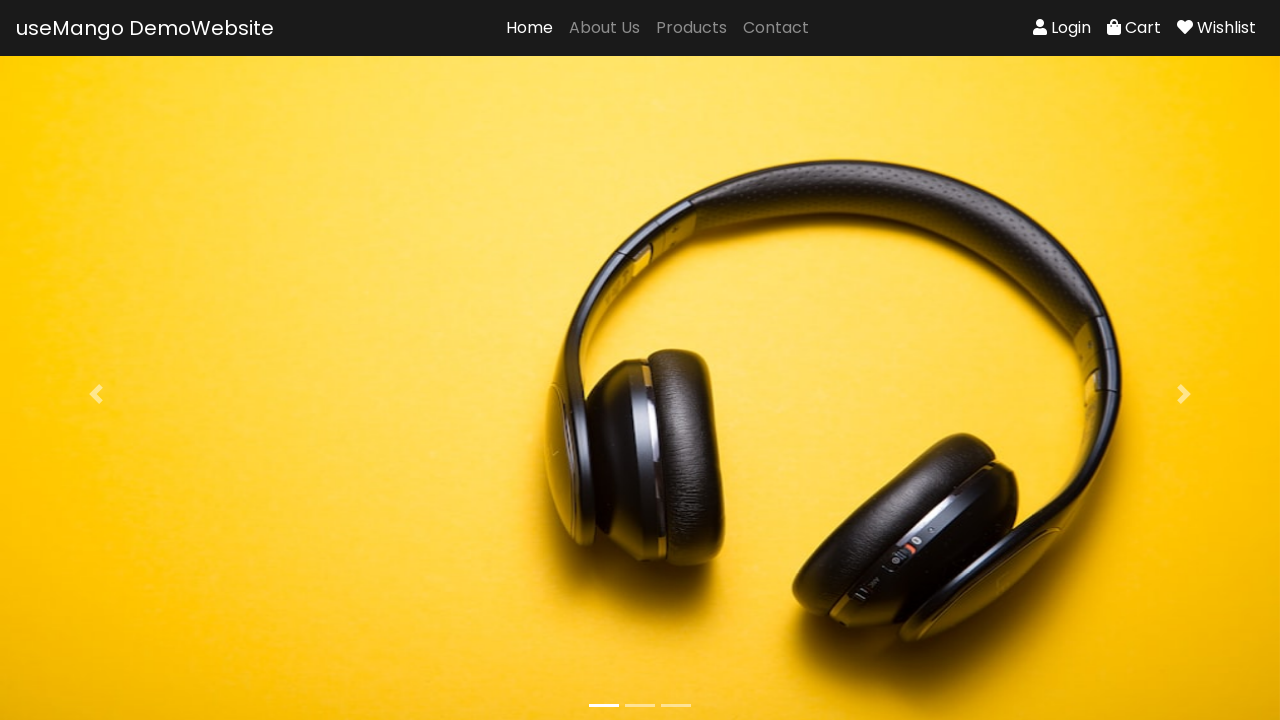

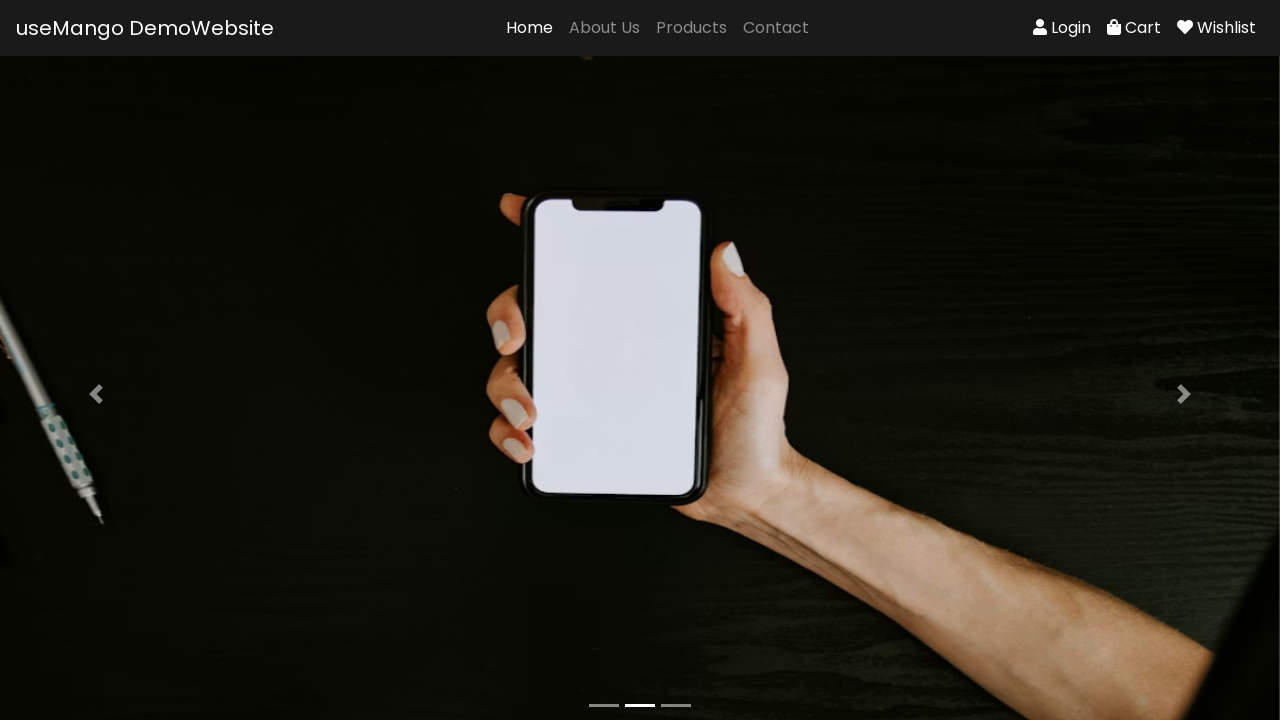